Tests registration validation with both email and password fields empty, expecting an error message

Starting URL: http://practice.automationtesting.in/

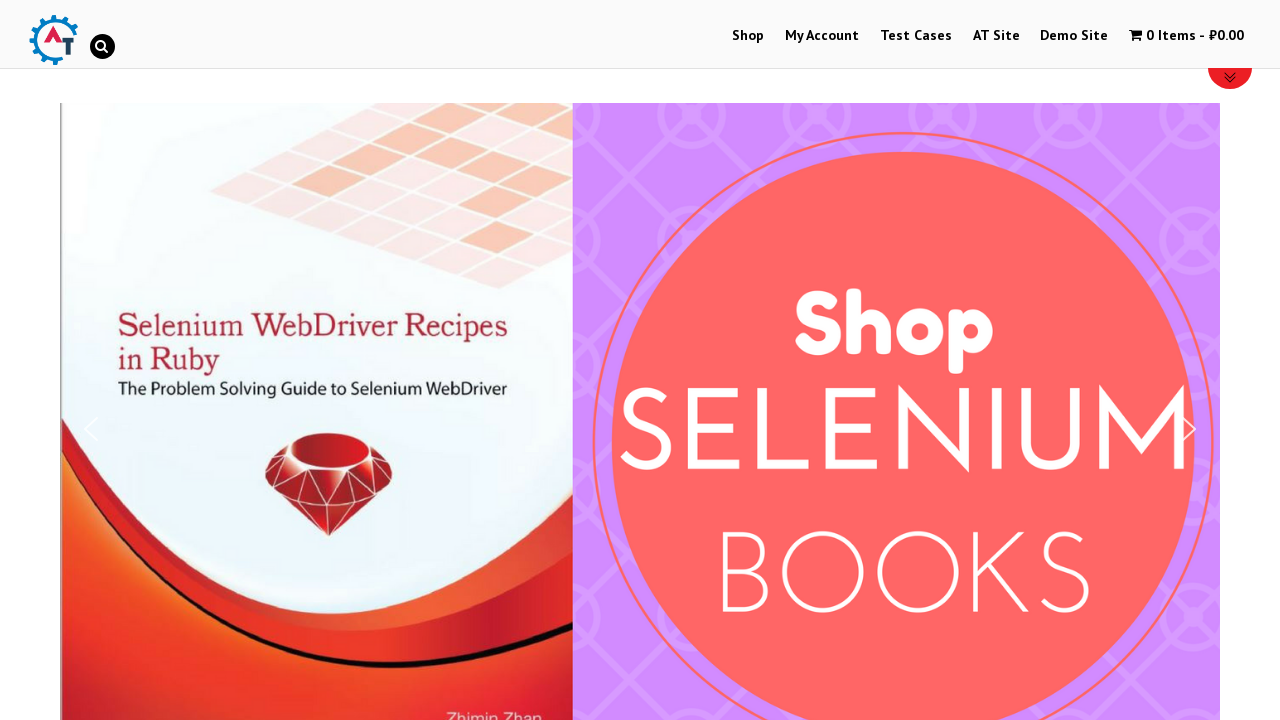

Clicked on My Account link to navigate to registration page at (822, 36) on a[href='https://practice.automationtesting.in/my-account/']
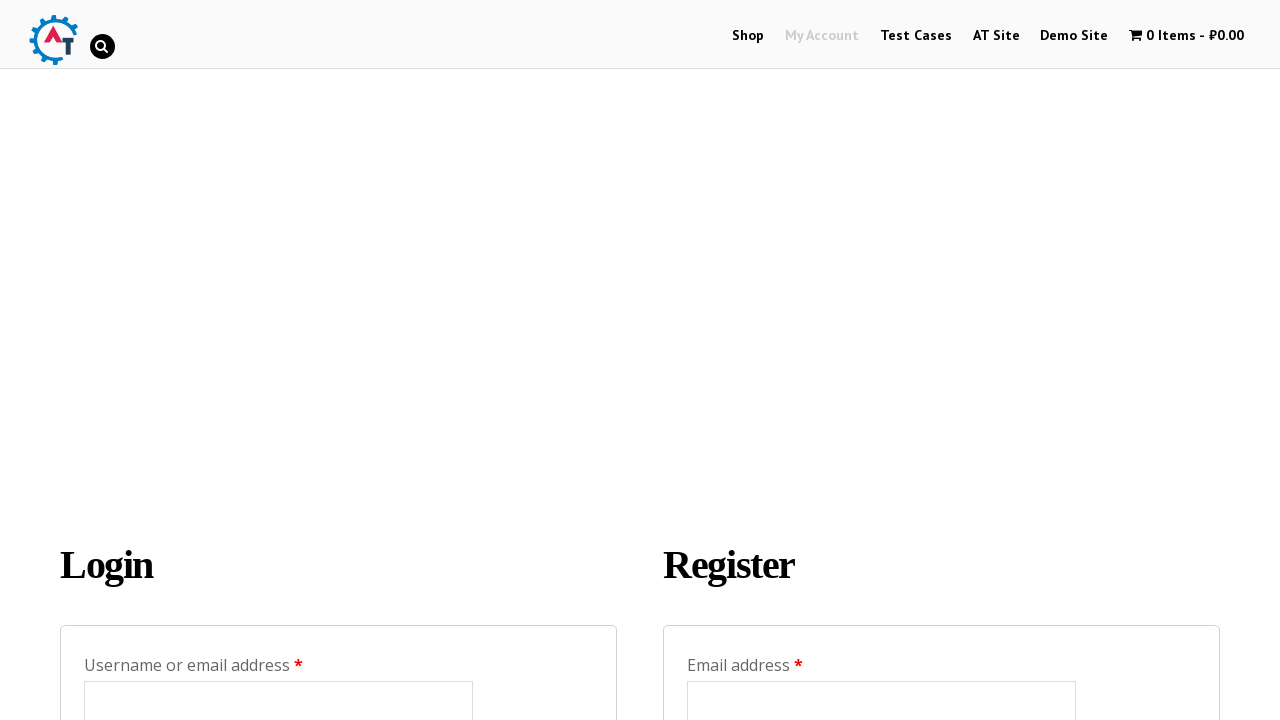

Clicked Register button with empty email and password fields at (744, 360) on input[value='Register']
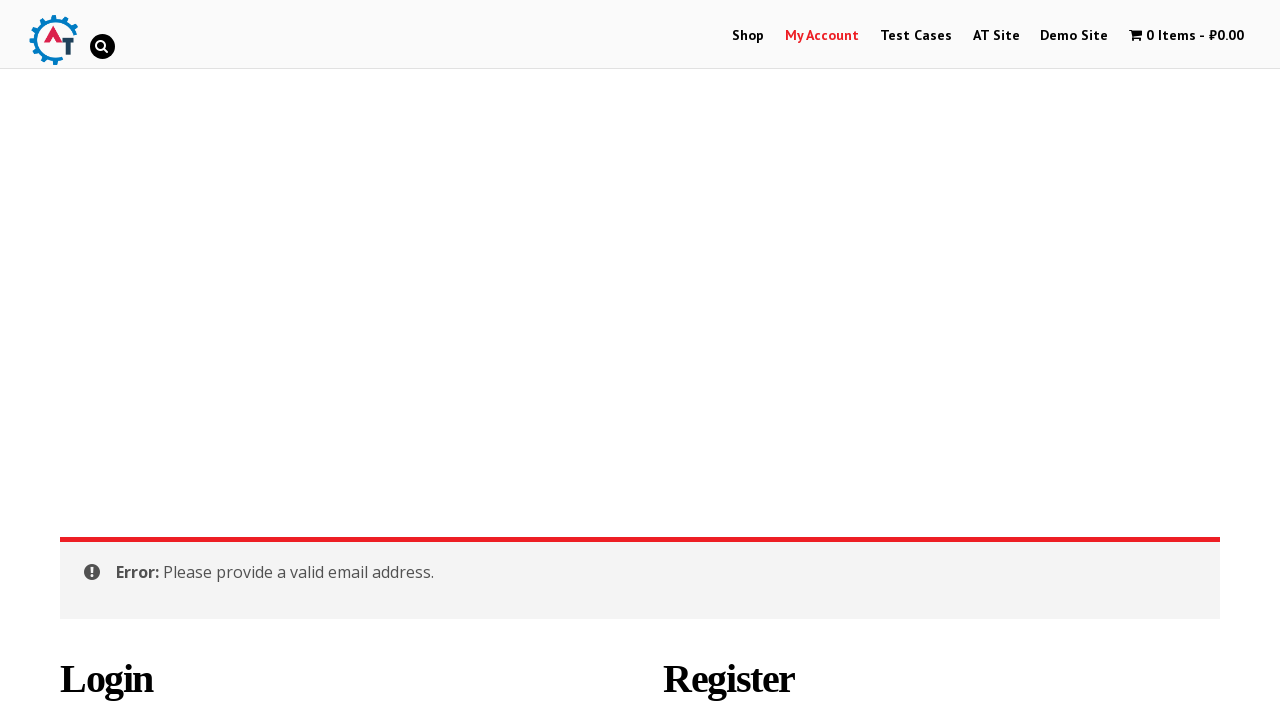

Validation error message appeared for invalid email address
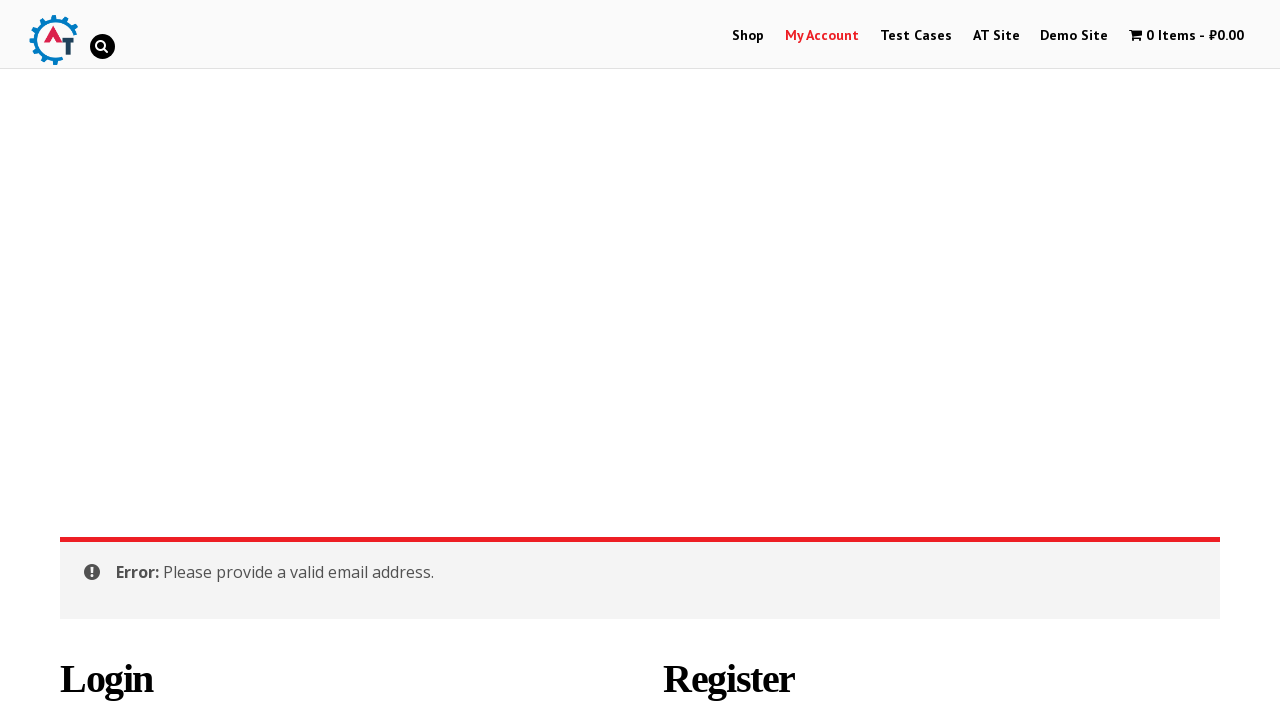

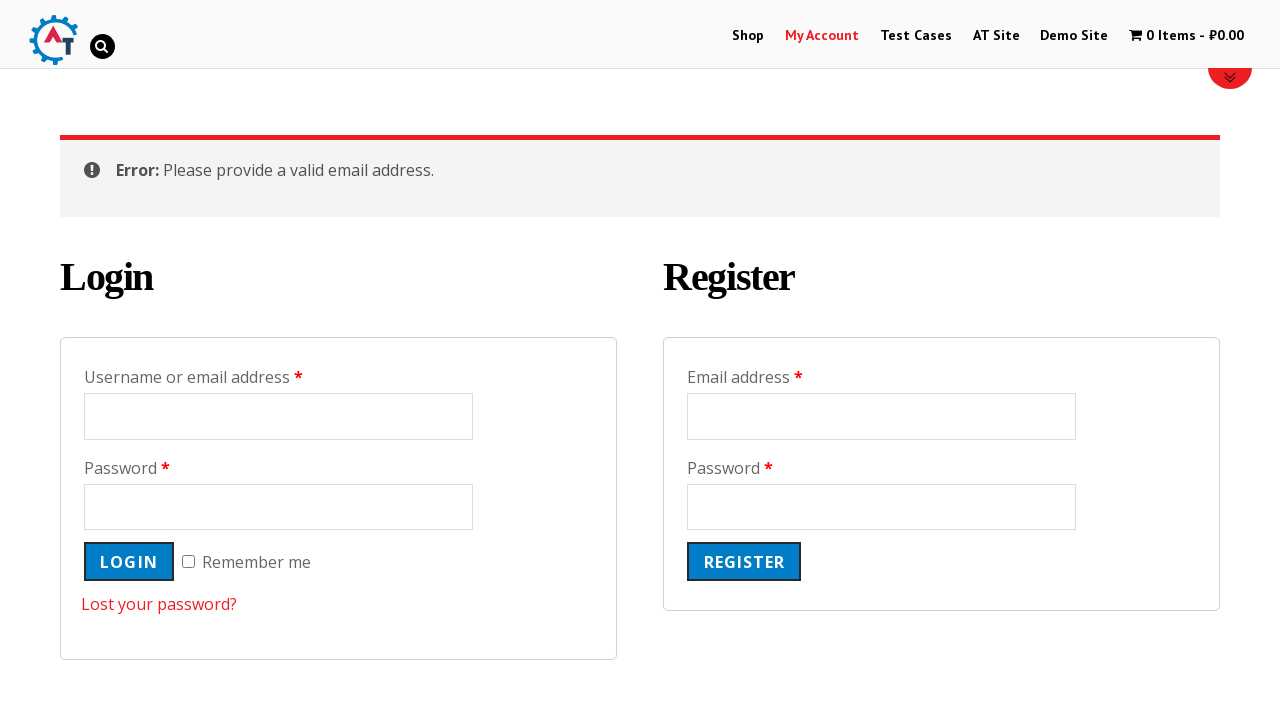